Navigates to an automation practice page and interacts with a table element to verify table structure and content

Starting URL: https://rahulshettyacademy.com/AutomationPractice/

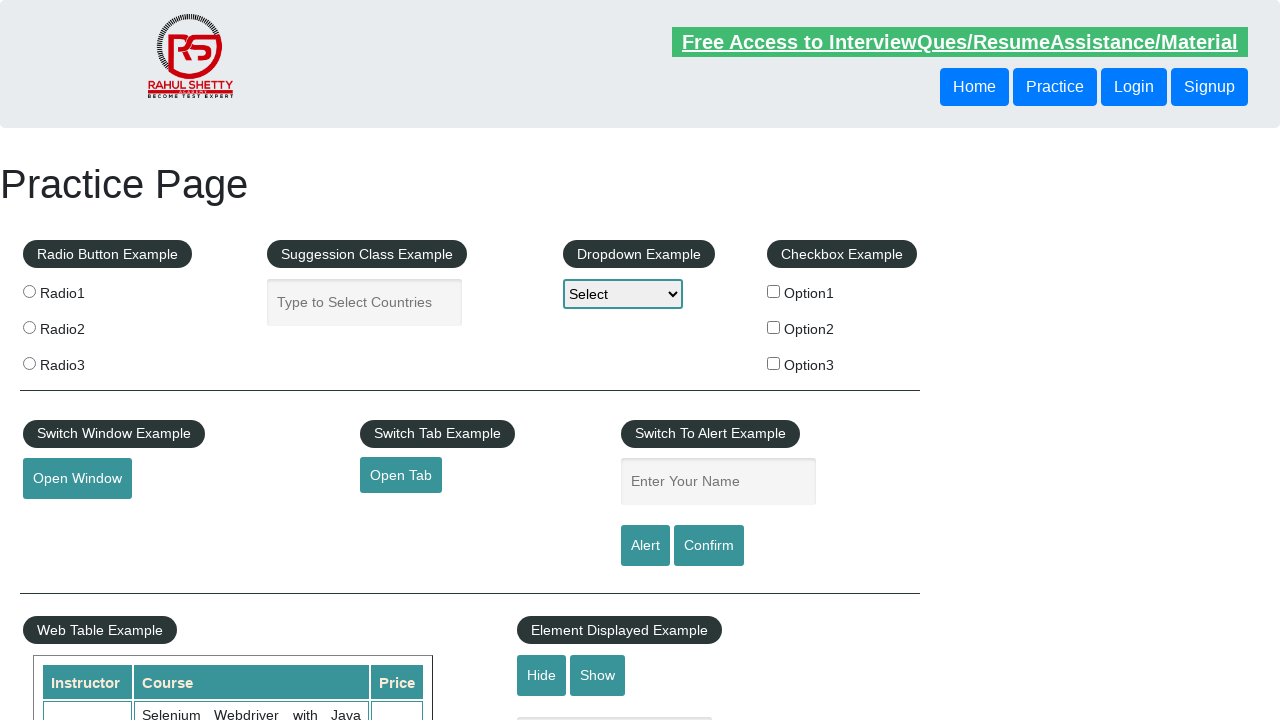

Waited for table element with id 'product' to be present
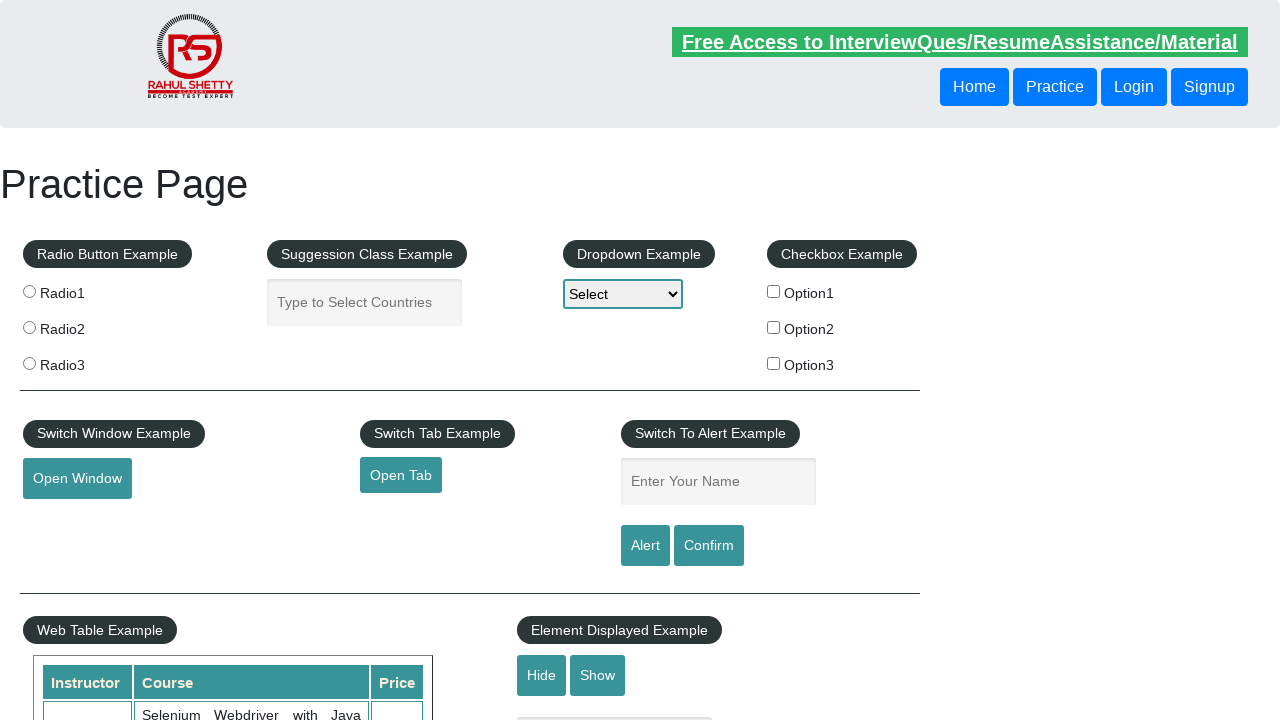

Located the table element with id 'product'
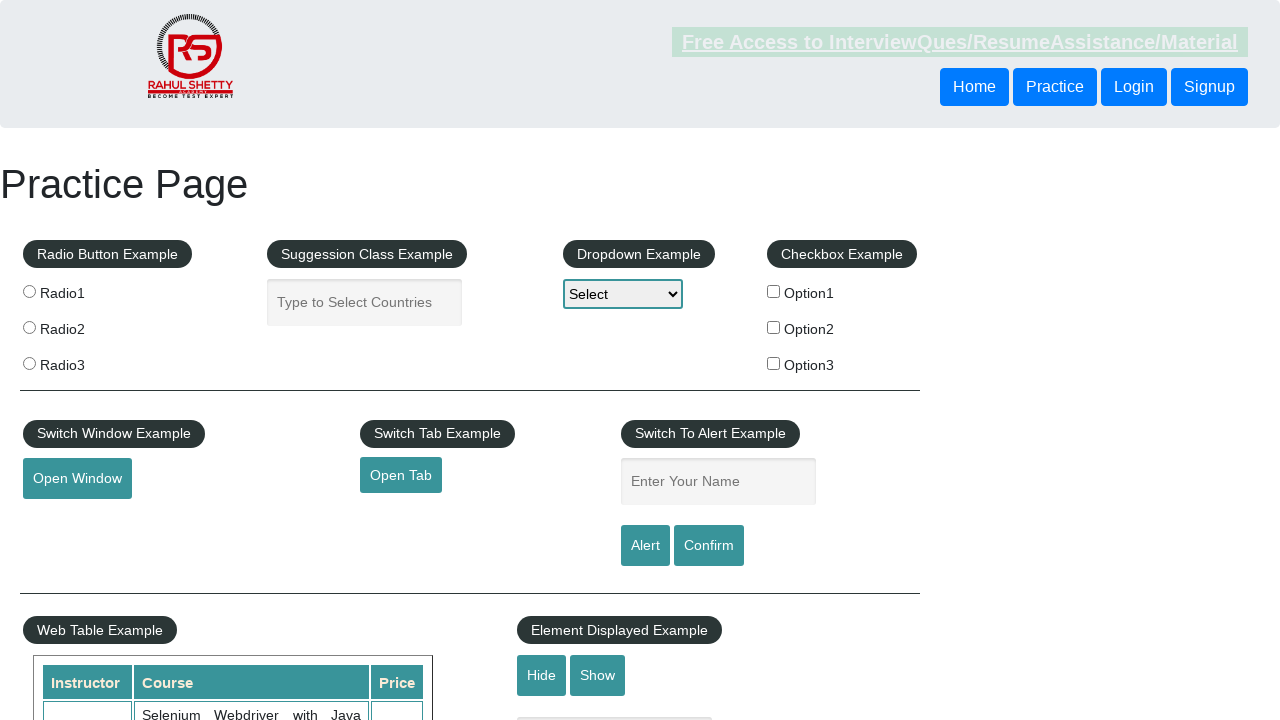

Retrieved all table rows - found 21 rows
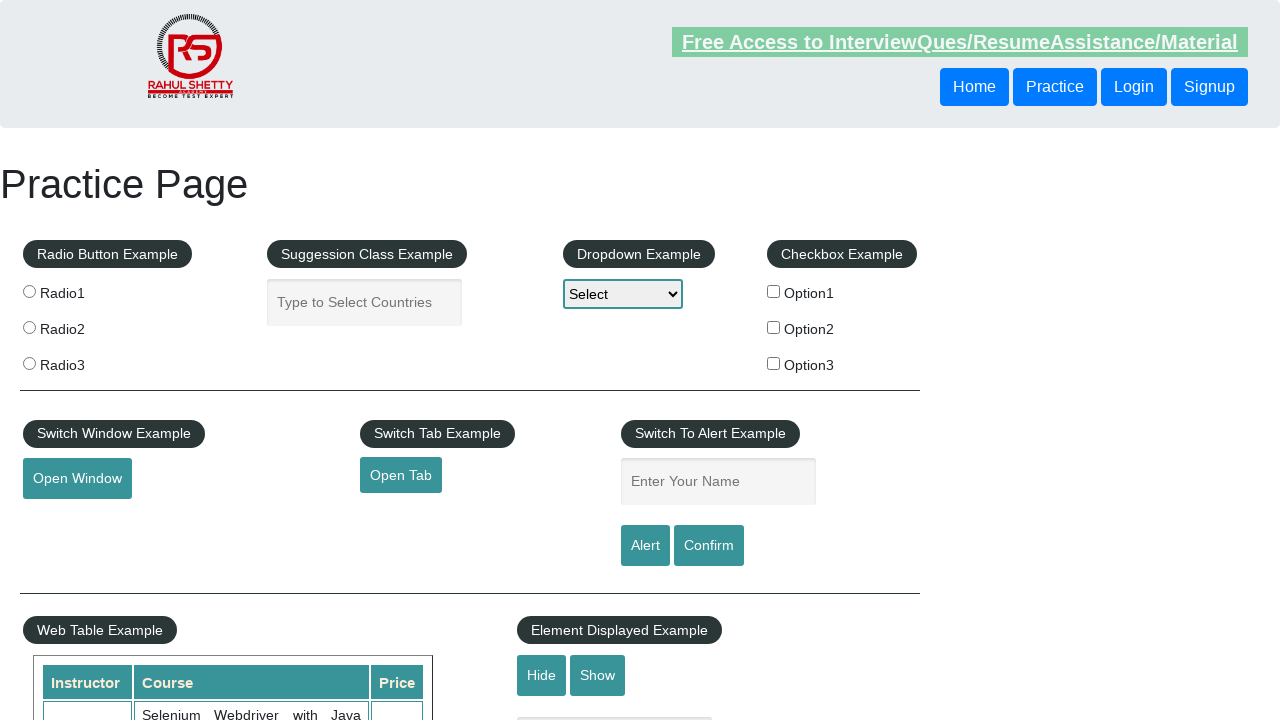

Retrieved table headers from first row - found 3 columns
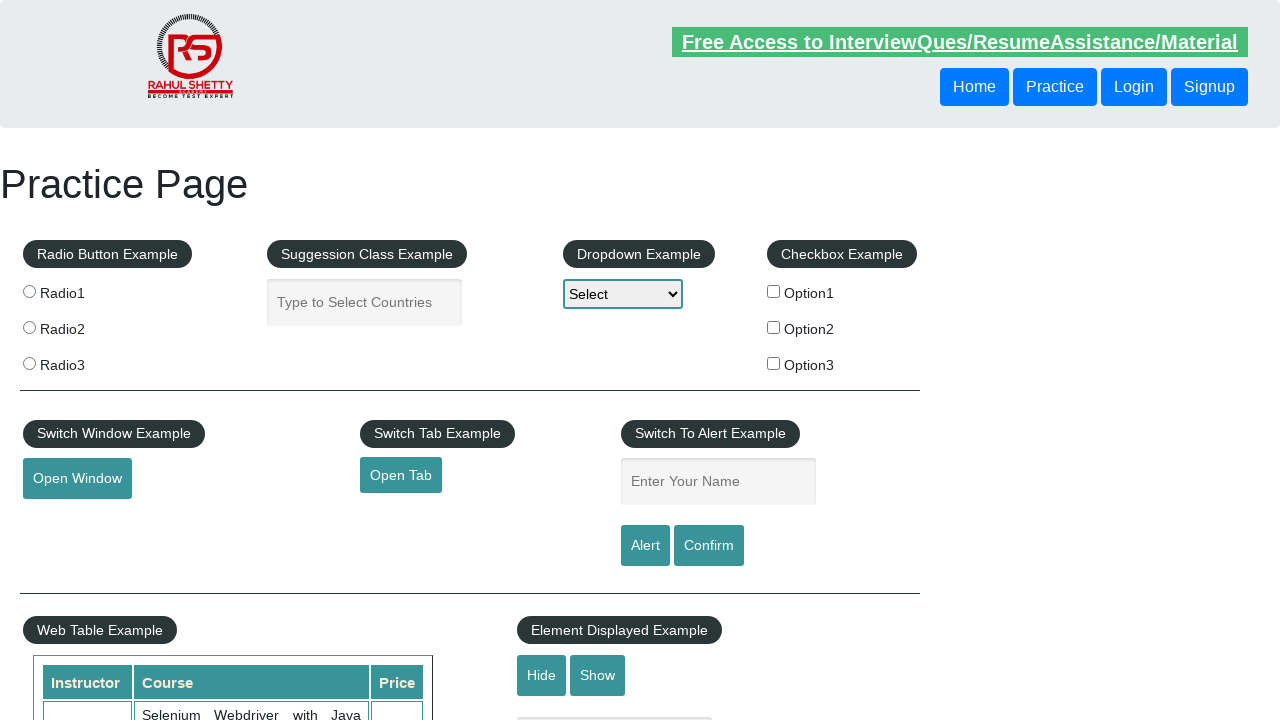

Retrieved all cells from the third row of the table
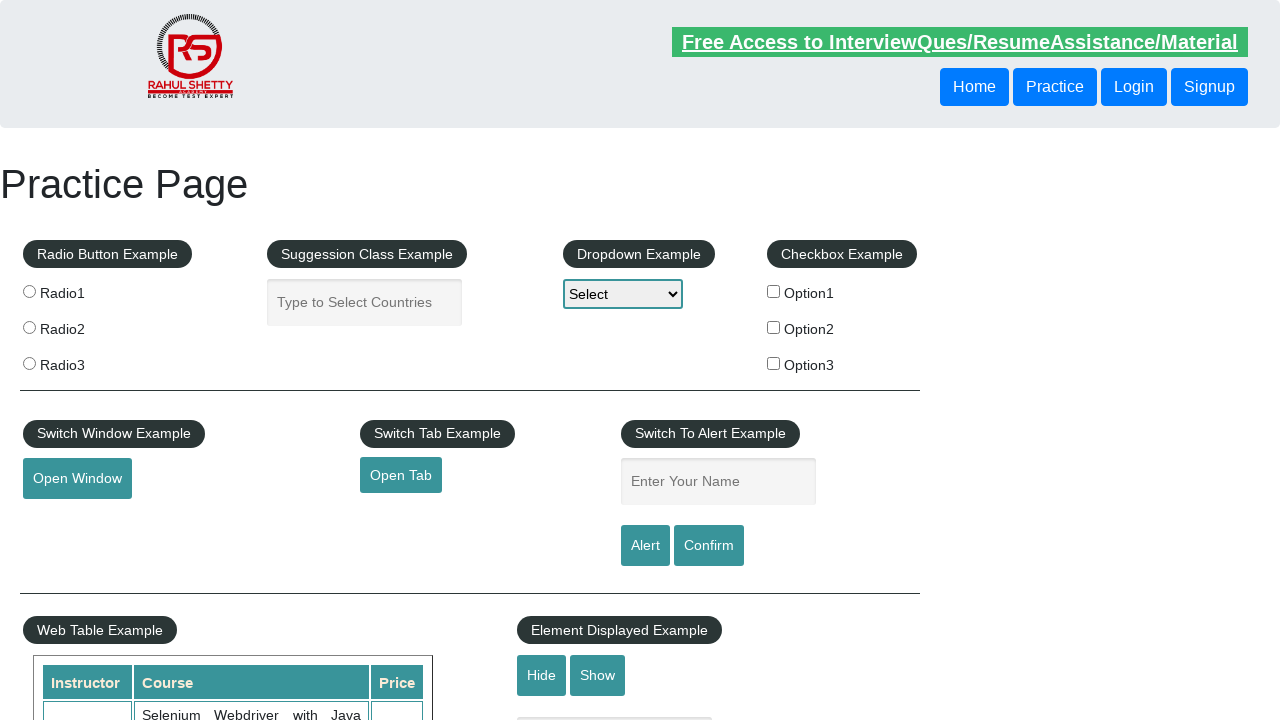

Extracted first cell content from third row: 'Rahul Shetty'
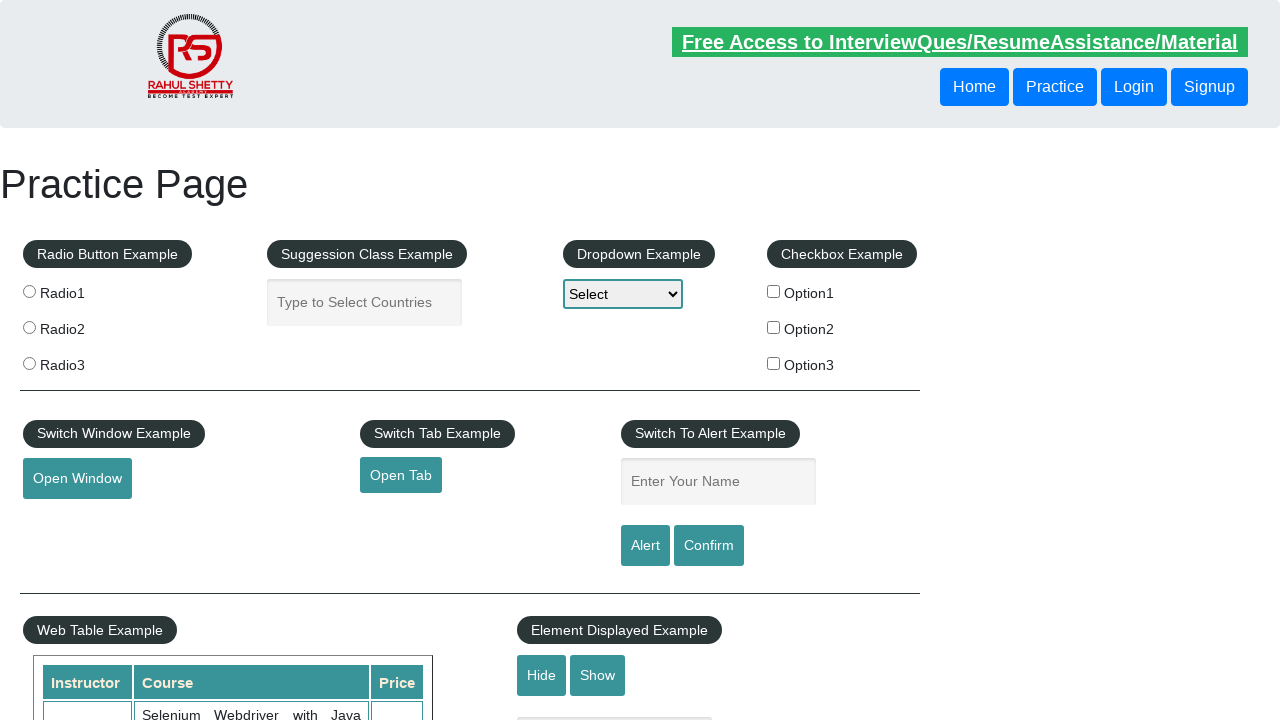

Extracted second cell content from third row: 'Learn SQL in Practical + Database Testing from Scratch'
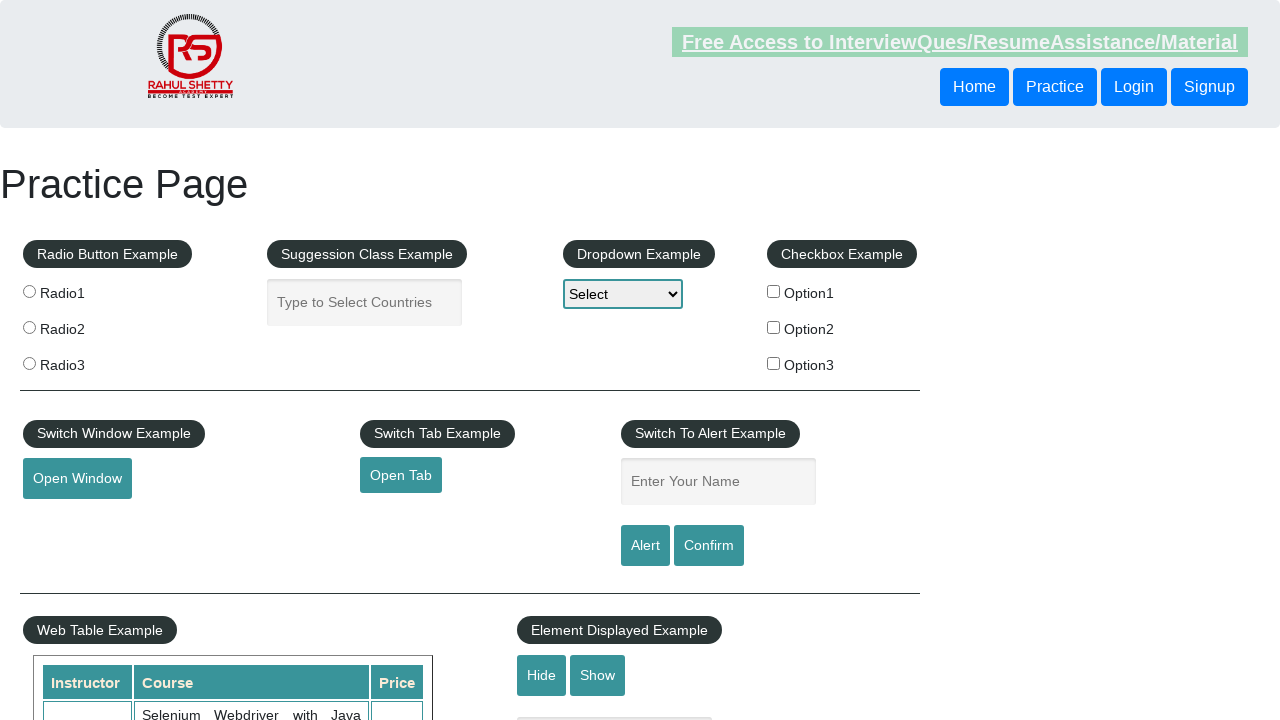

Extracted third cell content from third row: '25'
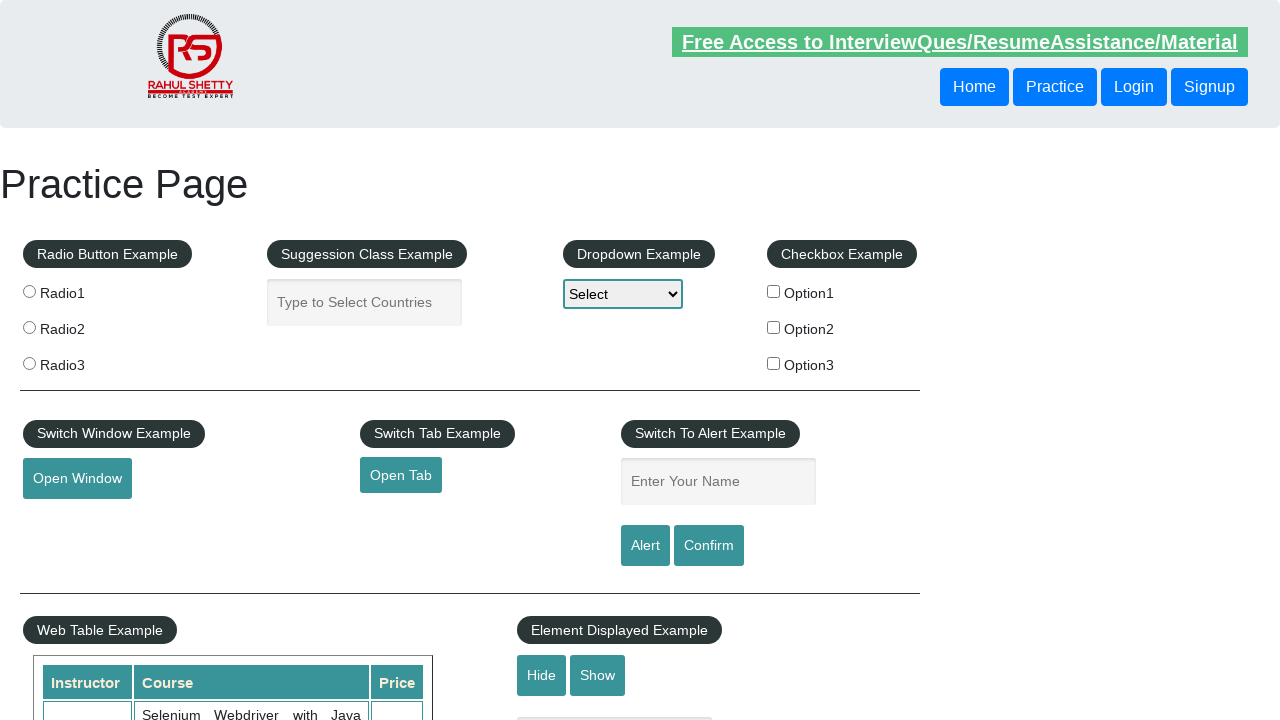

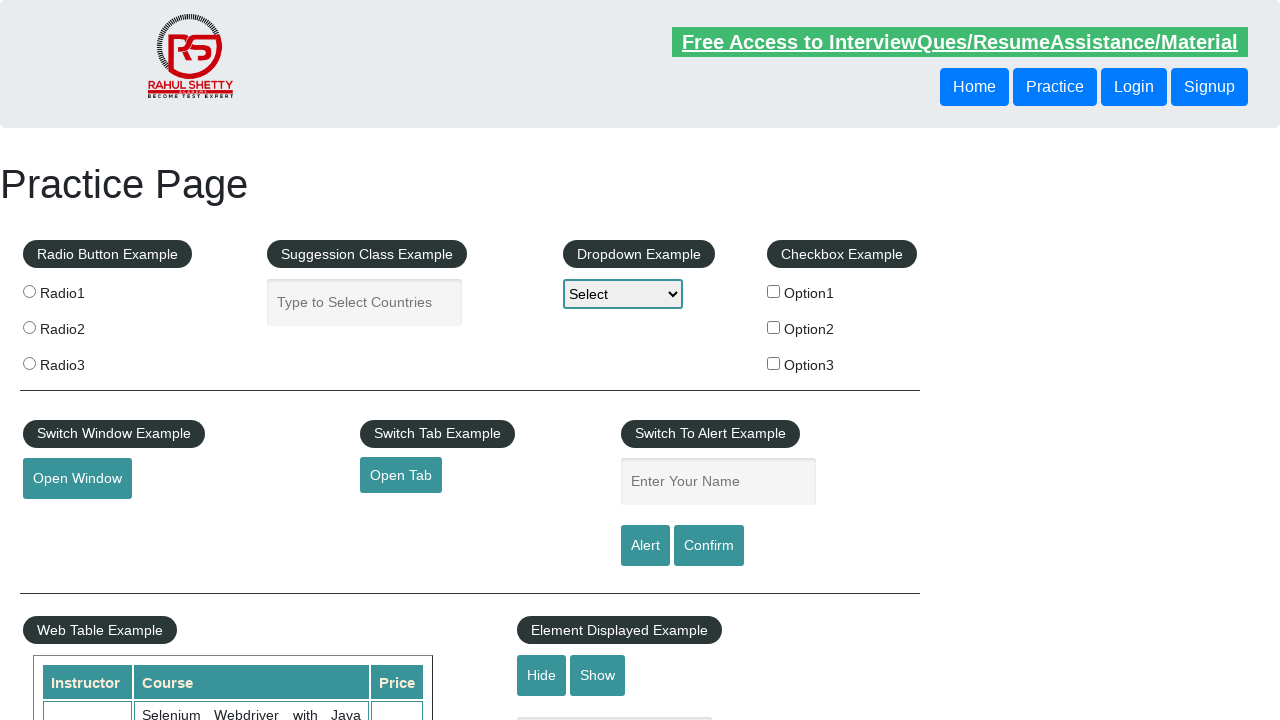